Tests input field functionality by entering text, clearing it, and entering new text

Starting URL: http://the-internet.herokuapp.com/inputs

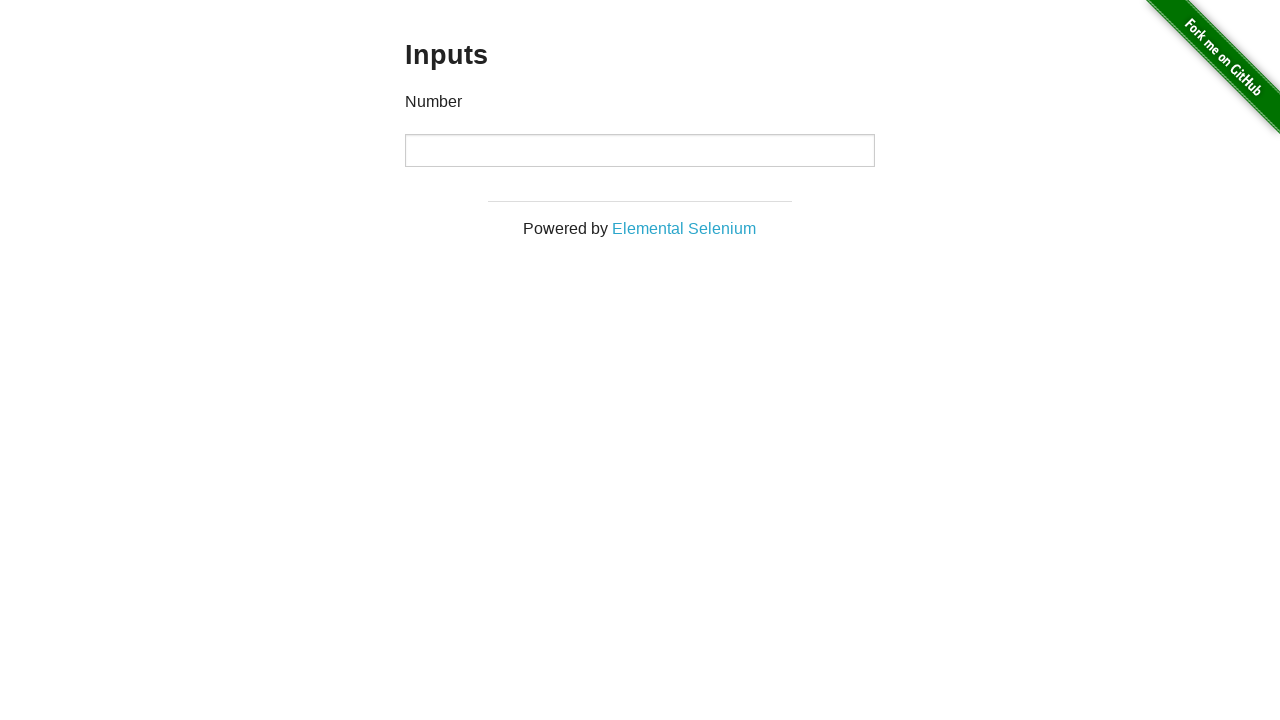

Filled input field with initial value '12345' on input
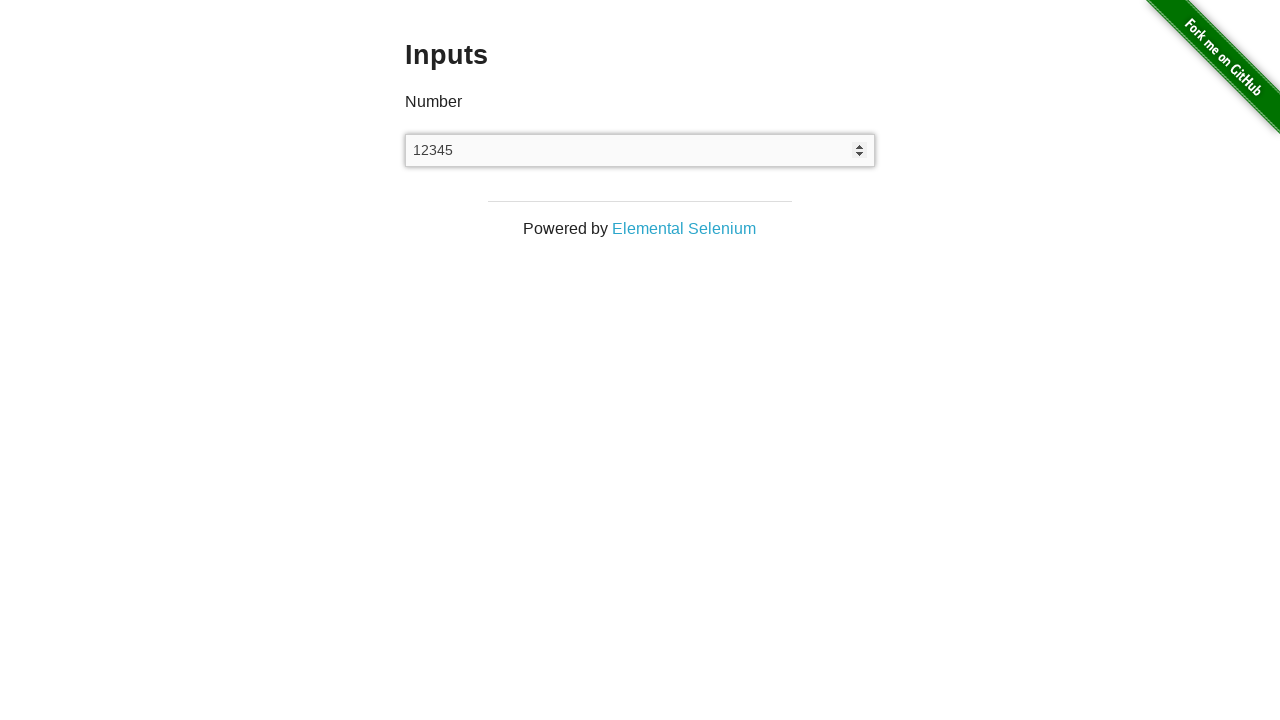

Cleared input field on input
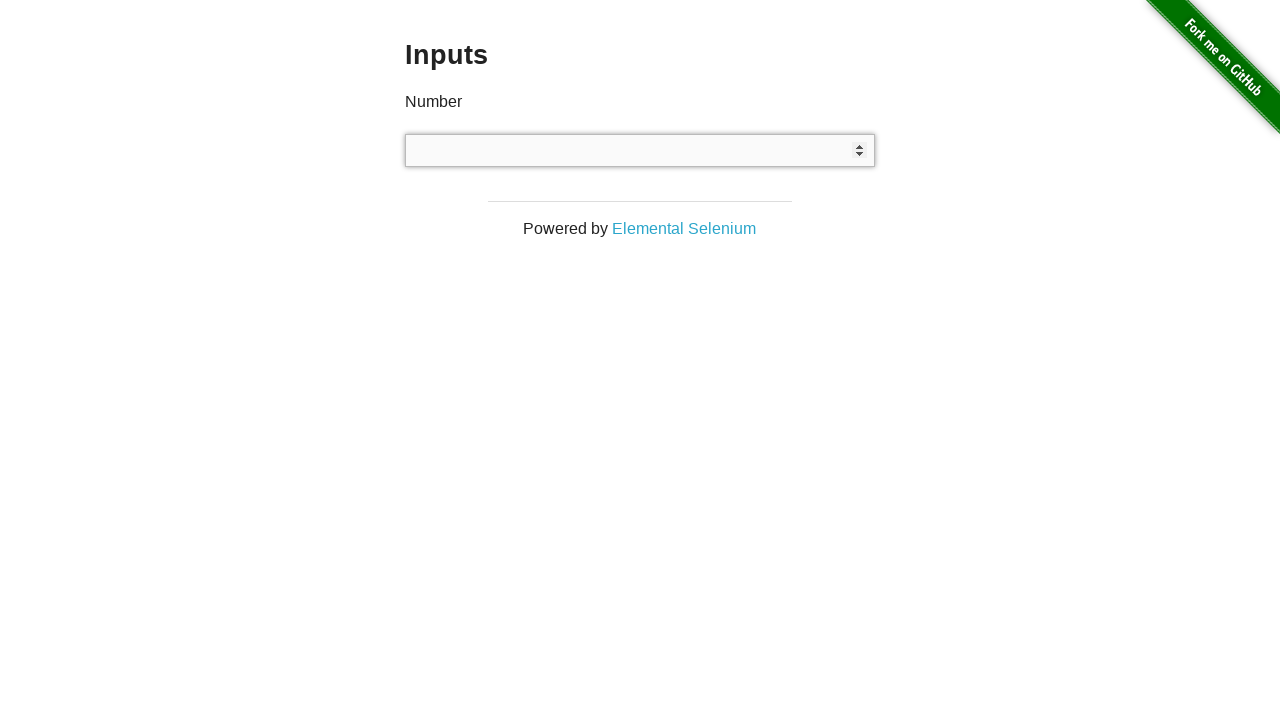

Filled input field with new value '765432' on input
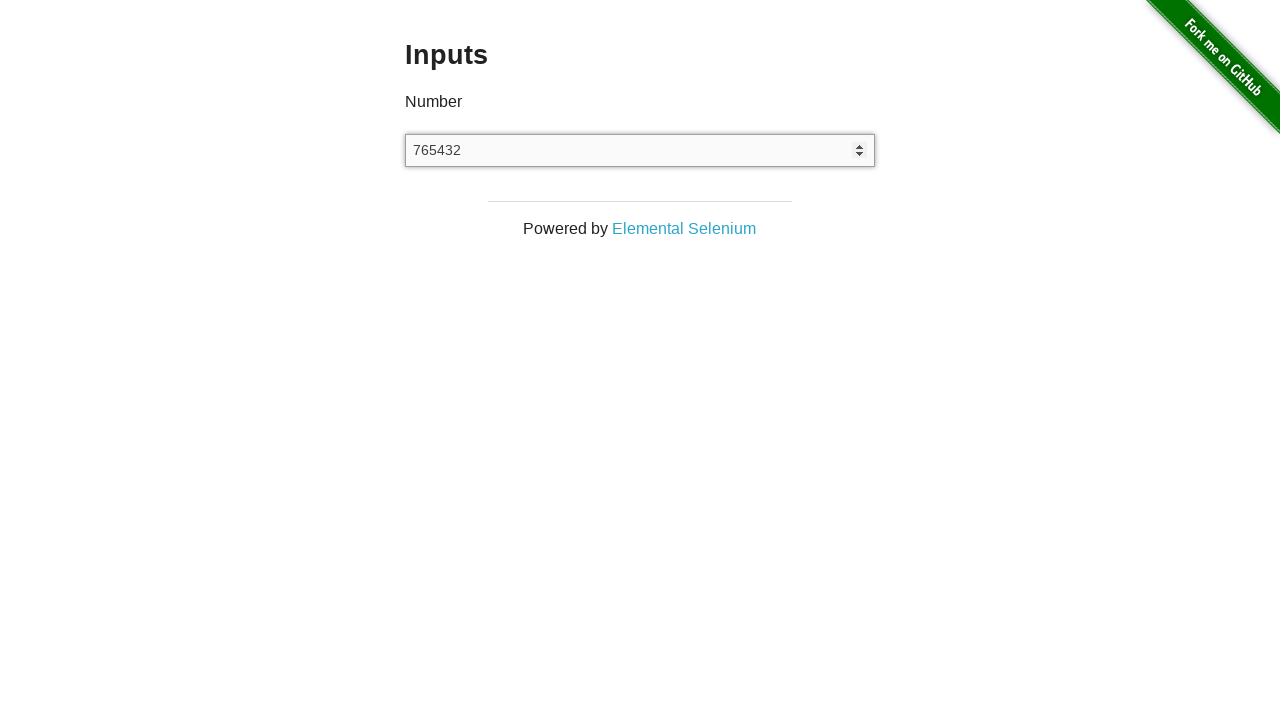

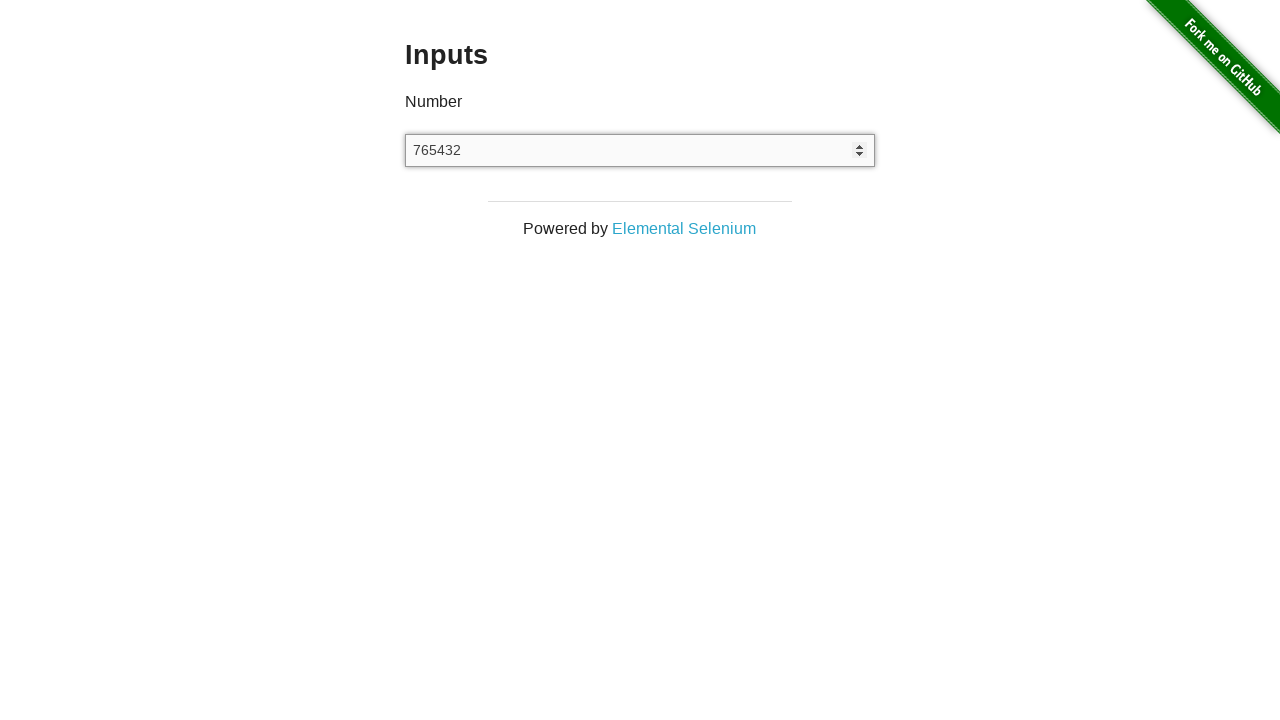